Tests scrolling functionality by scrolling an element into view

Starting URL: https://the-internet.herokuapp.com/

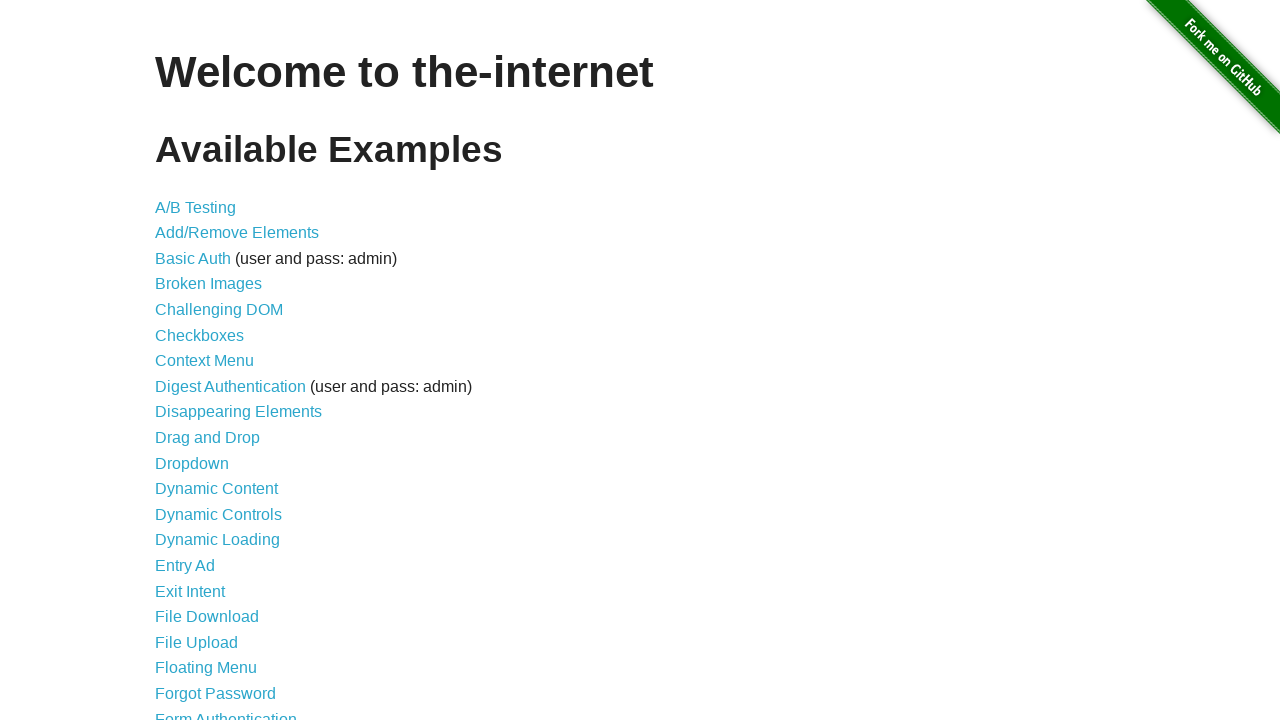

Waited for WYSIWYG Editor link to load
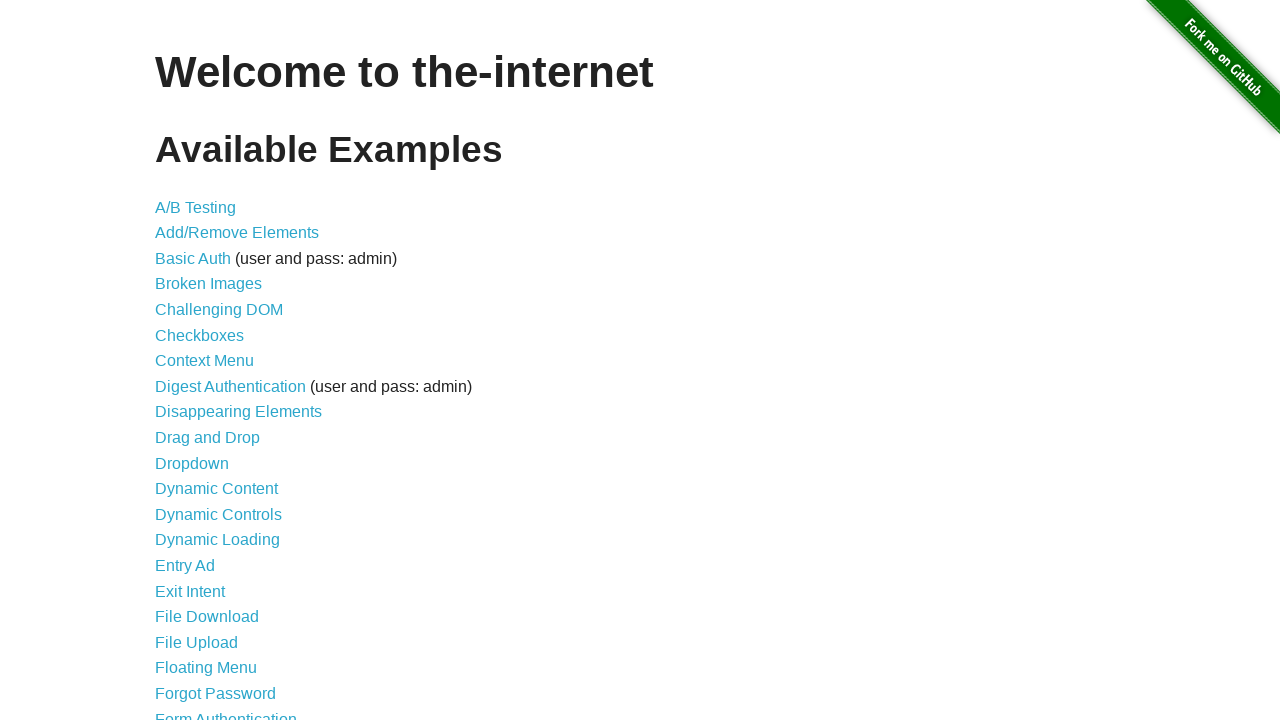

Scrolled WYSIWYG Editor element into view
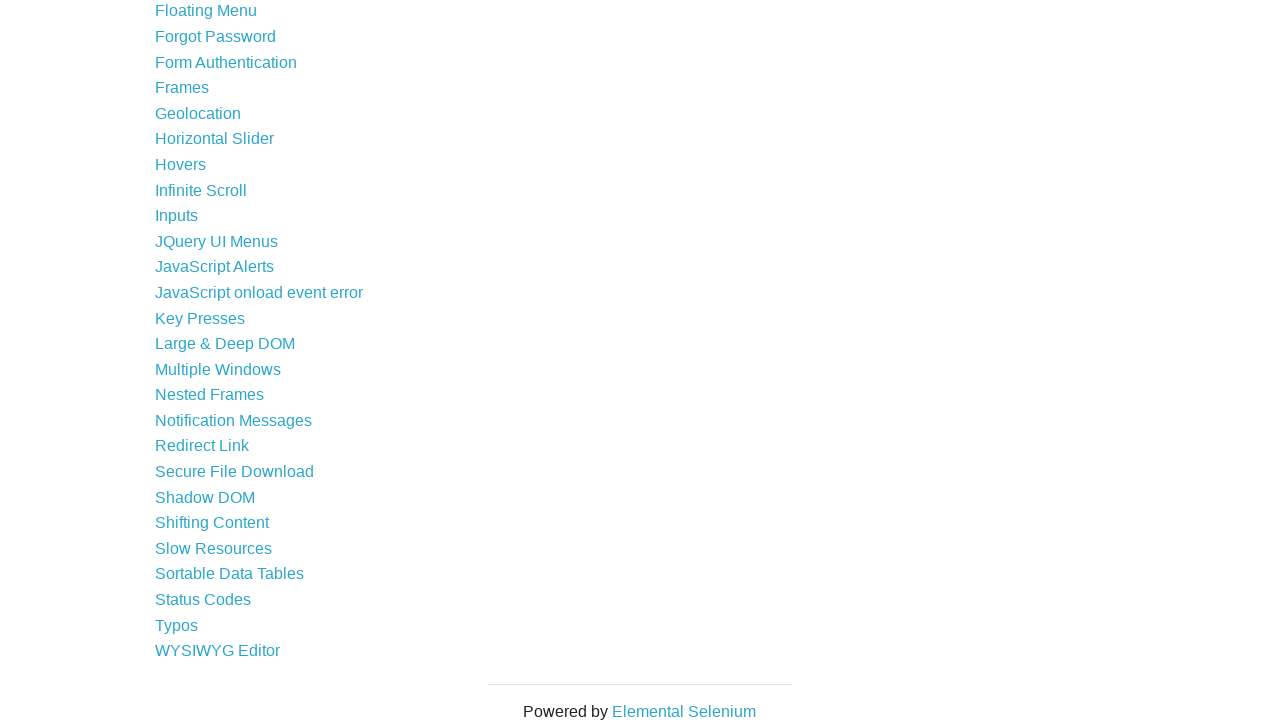

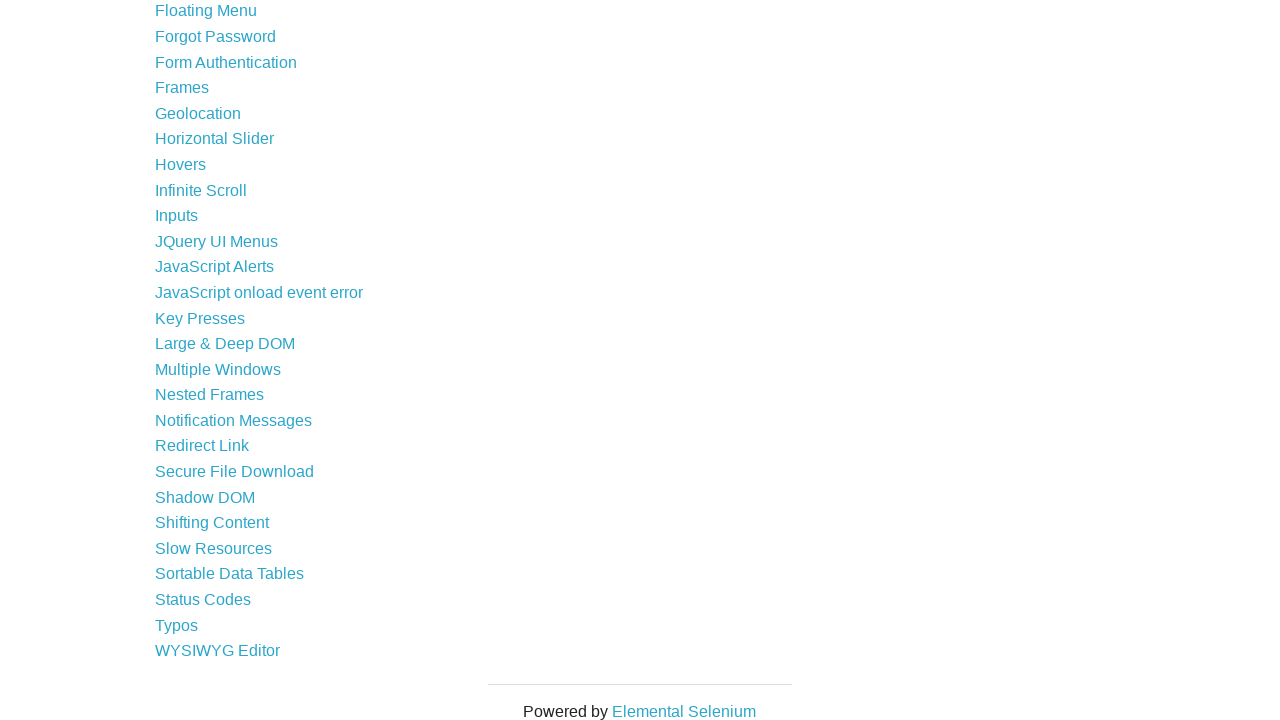